Tests zip code validation with 6 digits, expecting successful progression to registration page

Starting URL: https://www.sharelane.com/cgi-bin/register.py

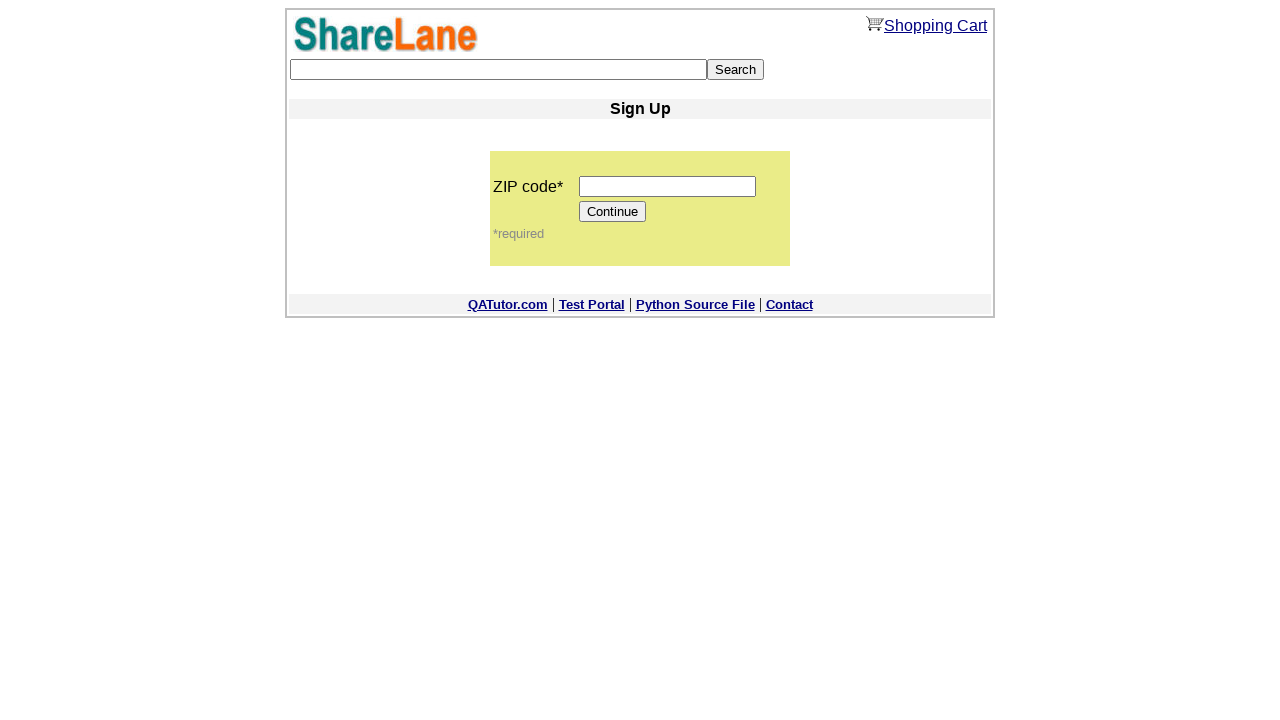

Entered 6-digit zip code '123456' in zip code field on input[name='zip_code']
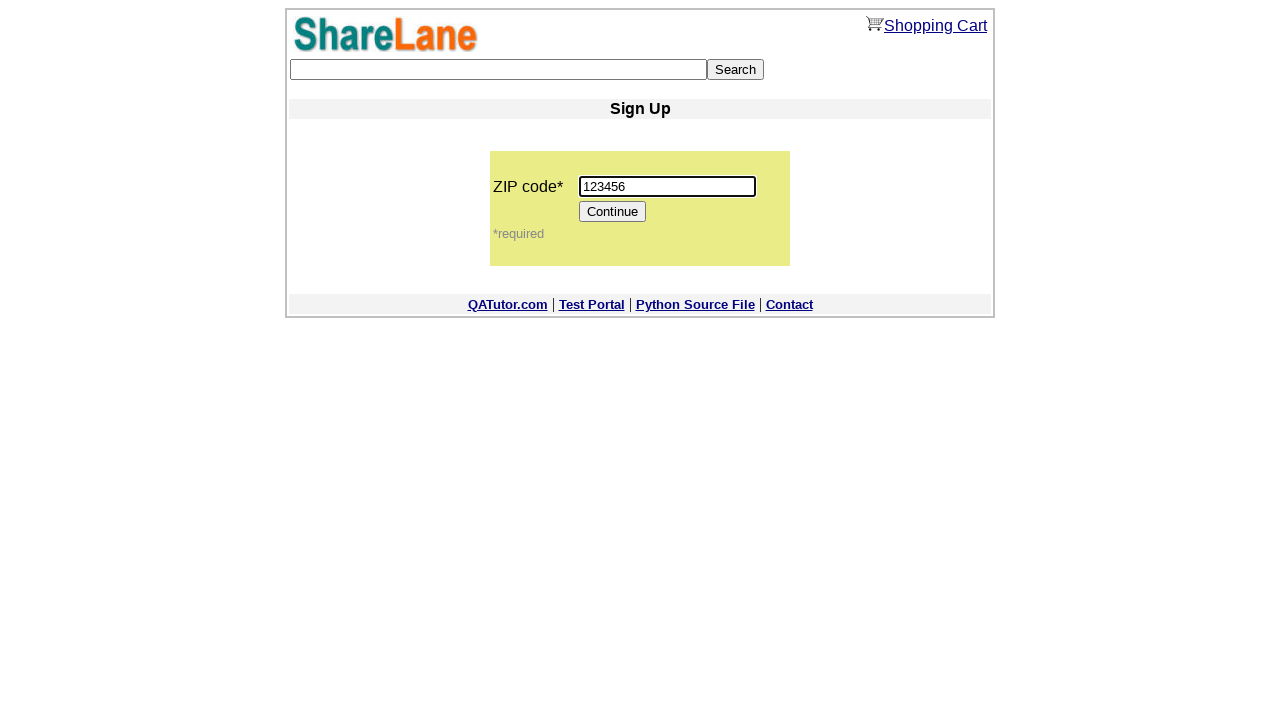

Clicked Continue button to proceed at (613, 212) on [value='Continue']
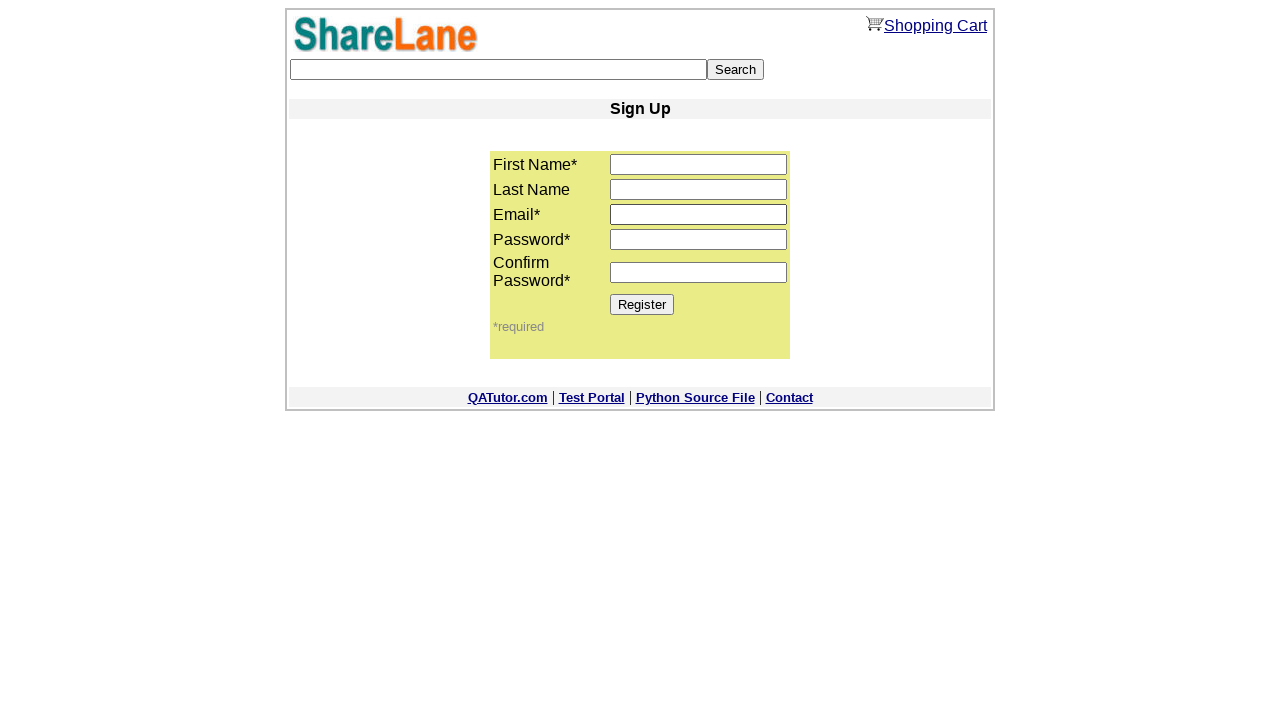

Verified Register button is visible on registration page
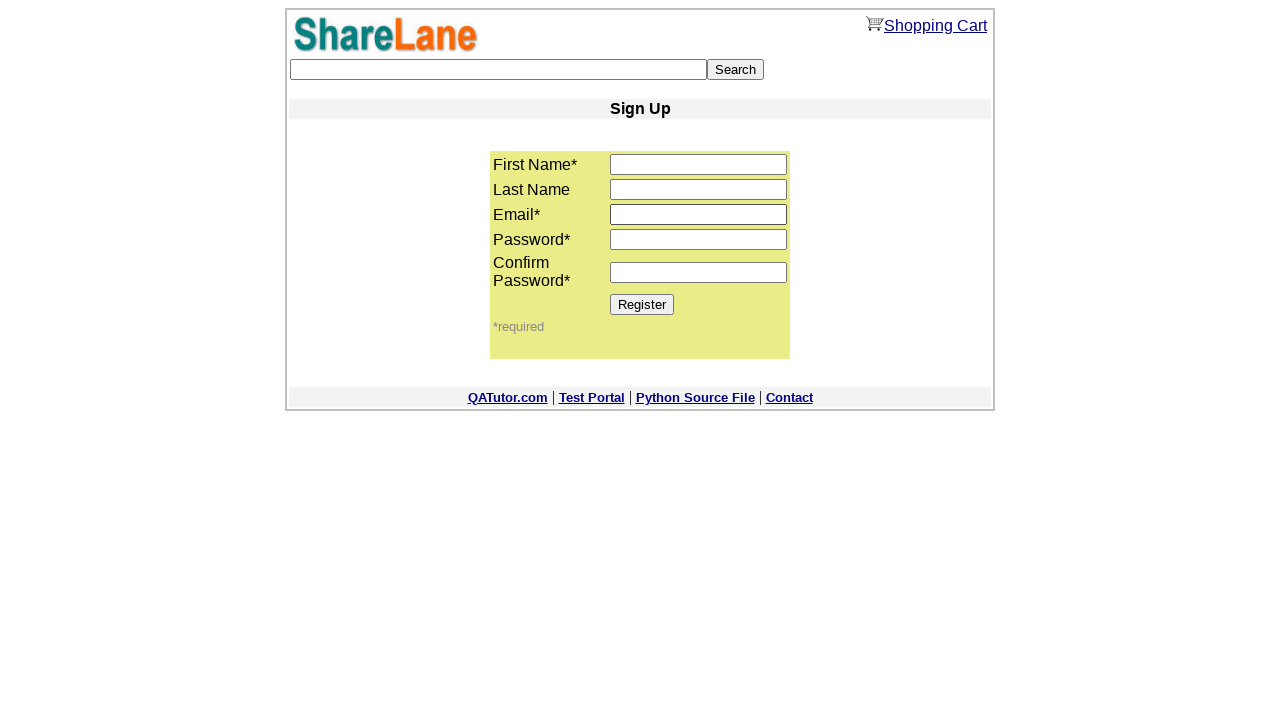

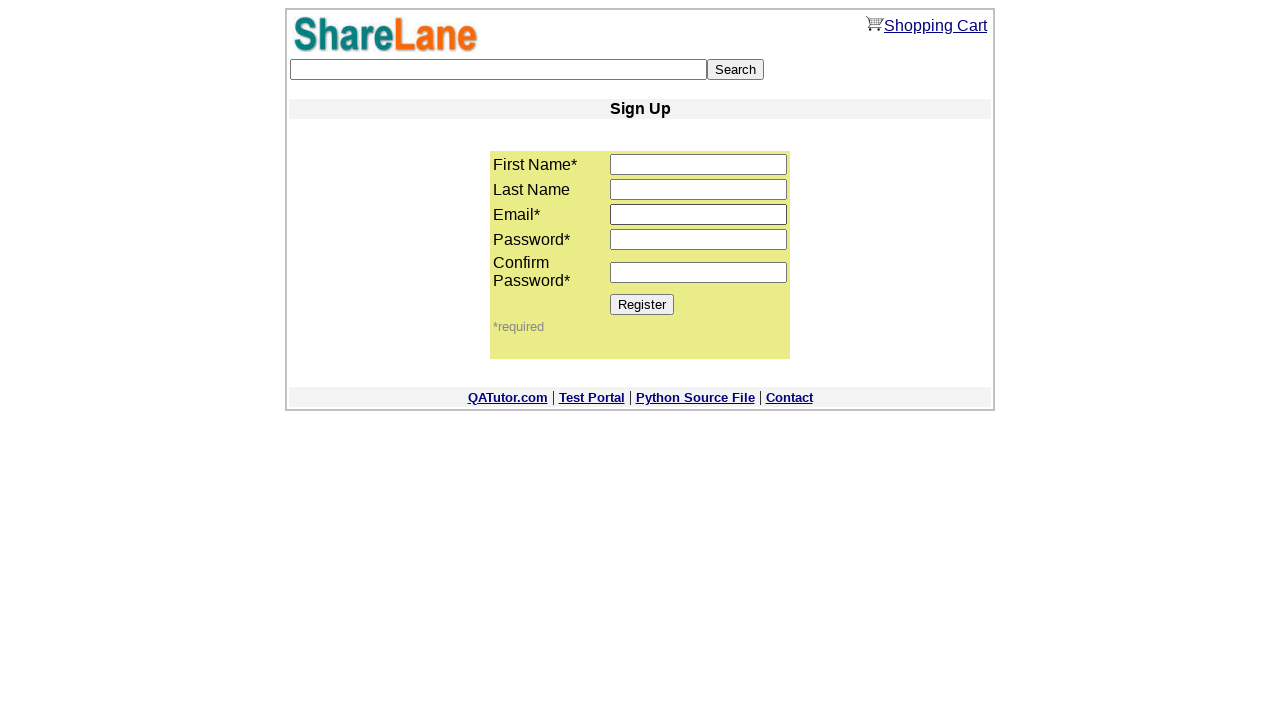